Navigates to the Walla news portal homepage and waits for it to load

Starting URL: https://www.walla.co.il

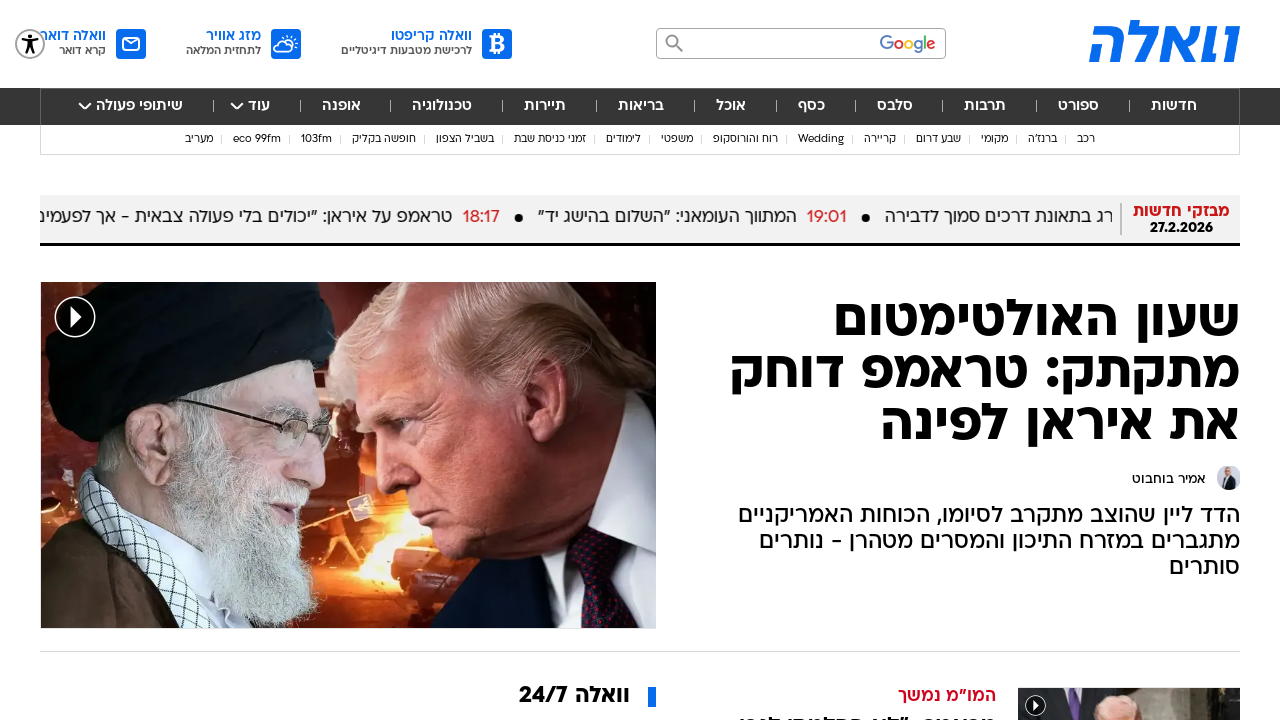

Navigated to Walla news portal homepage at https://www.walla.co.il
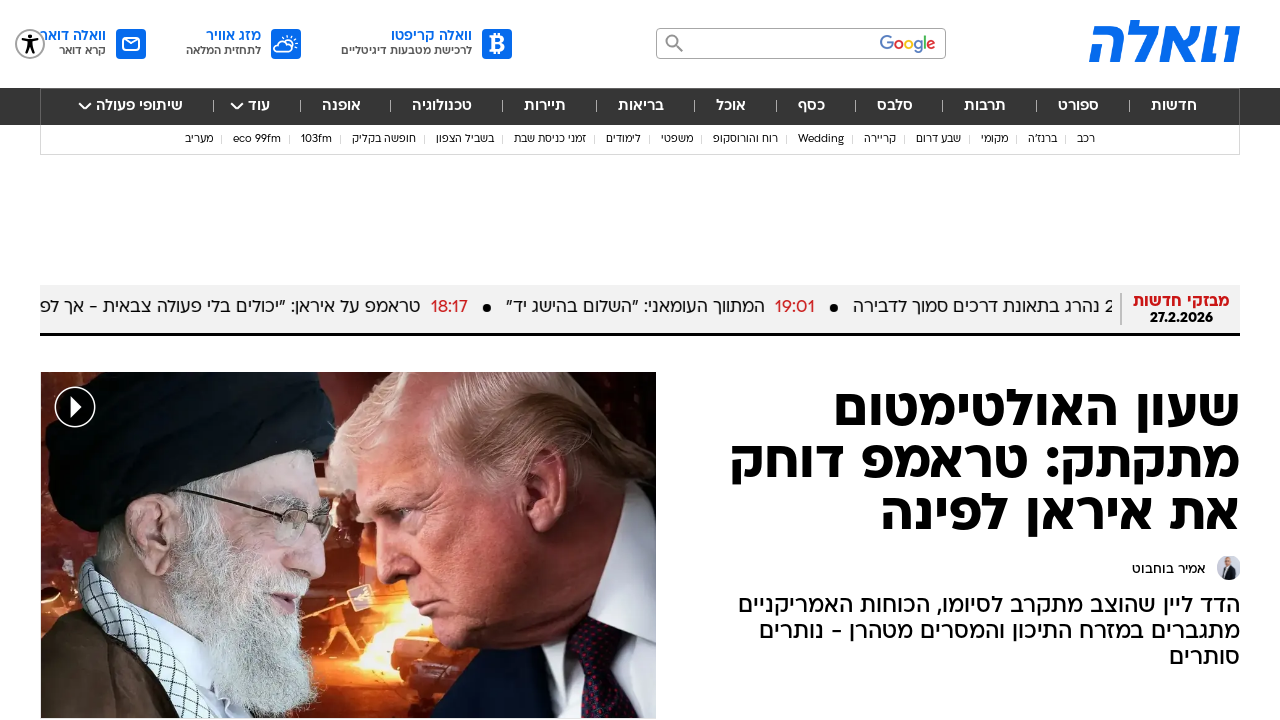

Walla homepage fully loaded - DOM content ready
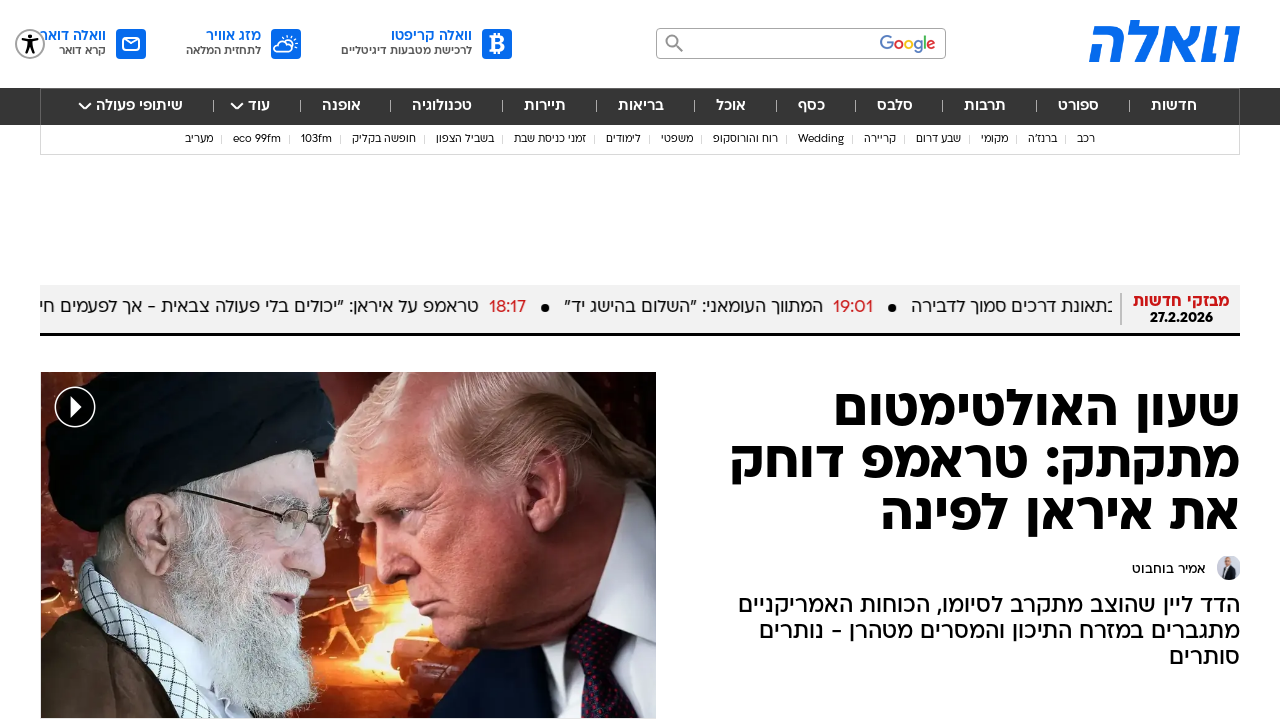

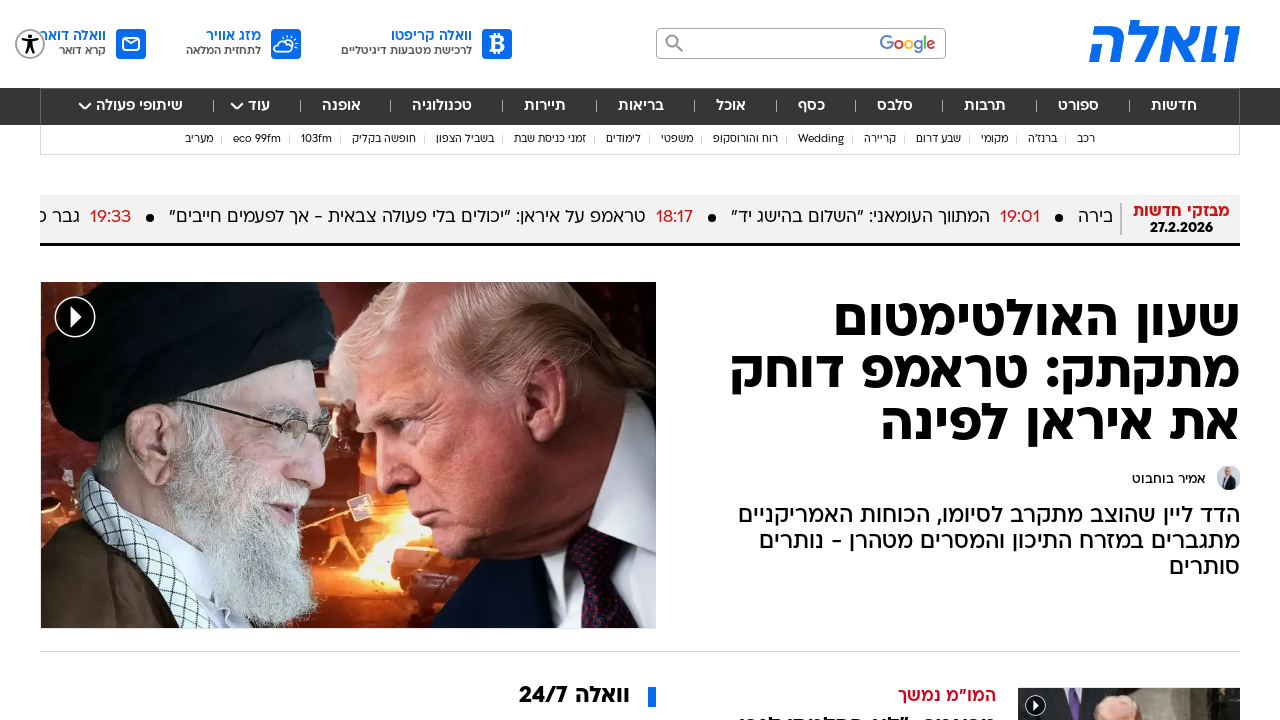